Navigates to the OrangeHRM login page and waits for it to load. The original script demonstrated screenshot functionality, but the browser automation aspect is simply loading the login page.

Starting URL: https://opensource-demo.orangehrmlive.com/web/index.php/auth/login

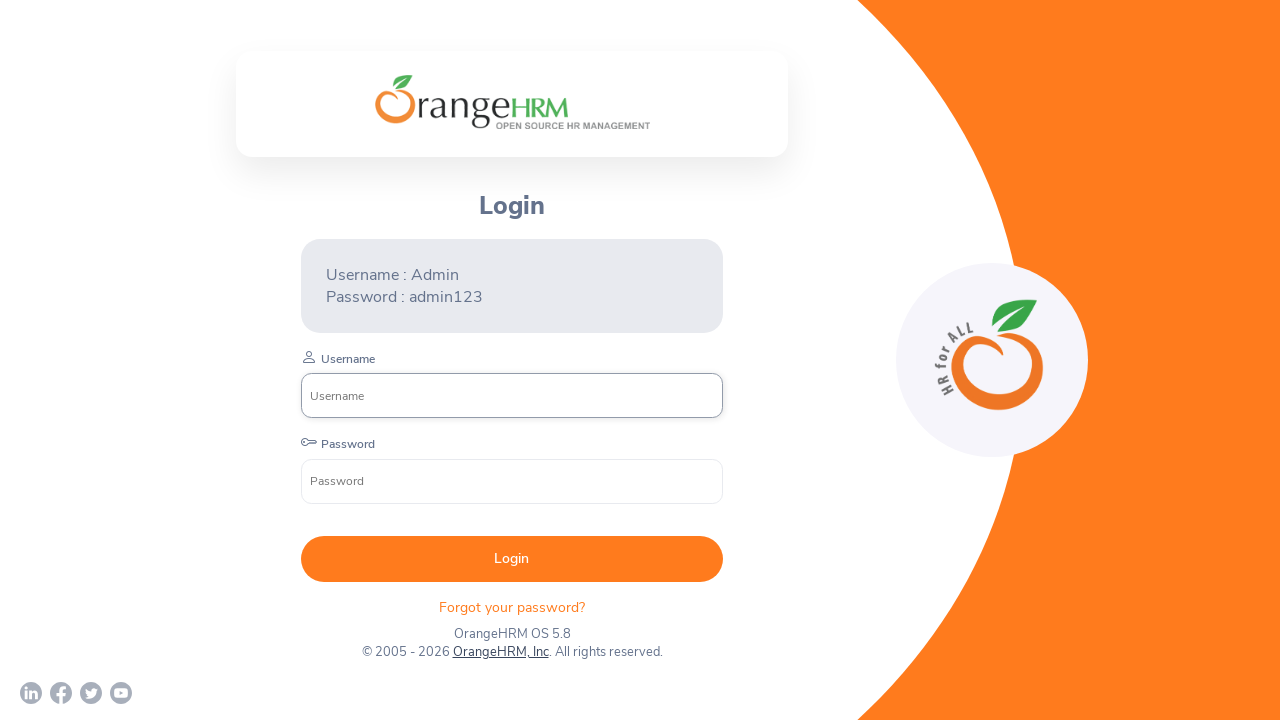

Navigated to OrangeHRM login page
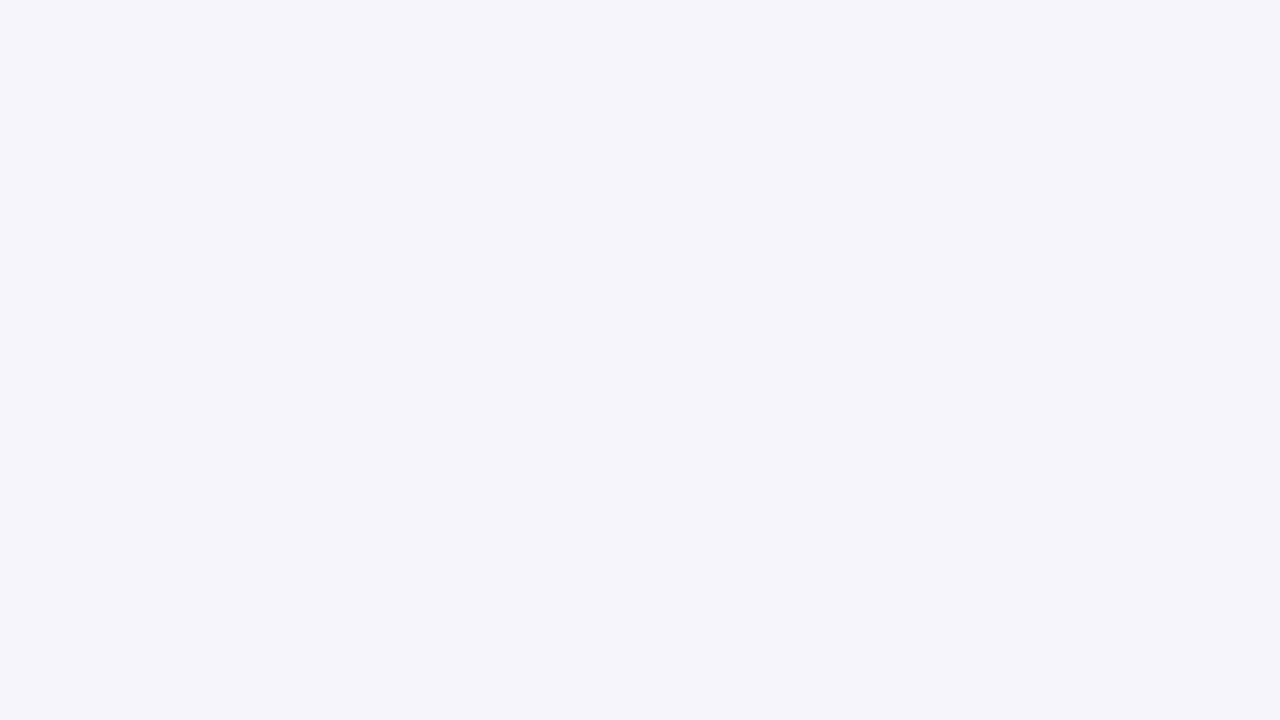

Login page fully loaded with all network requests completed
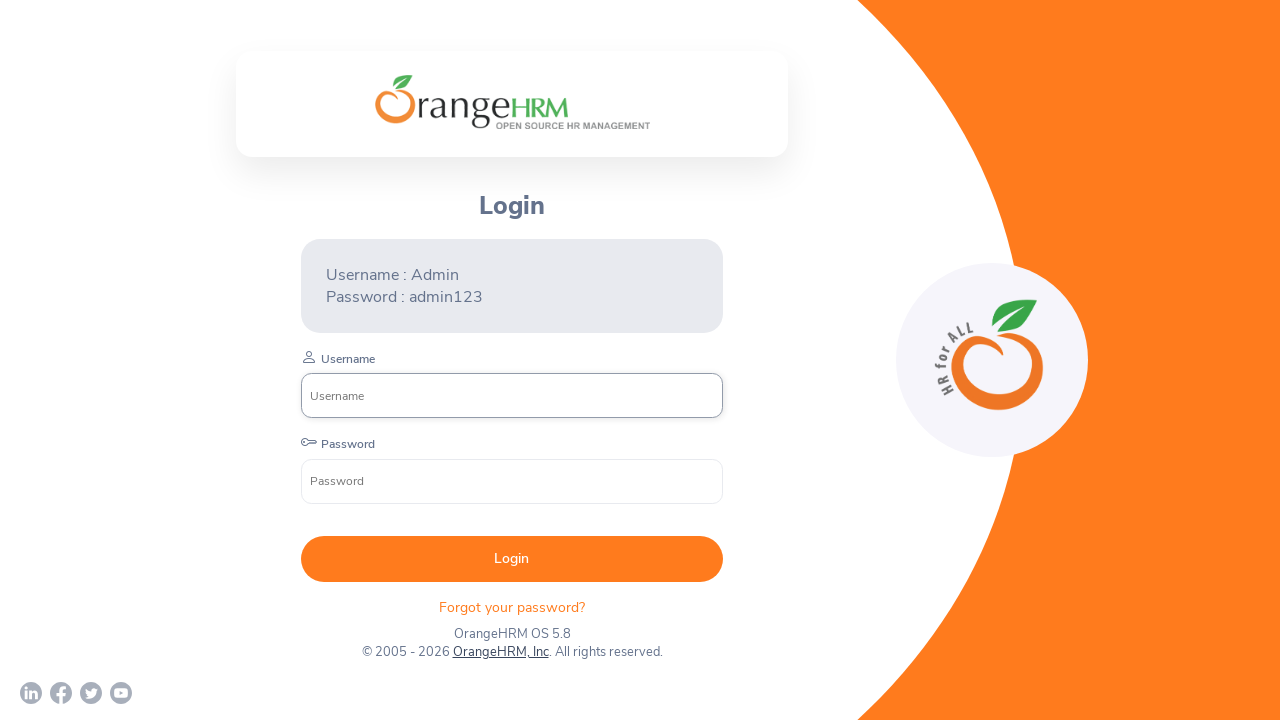

Login form username input field is now visible
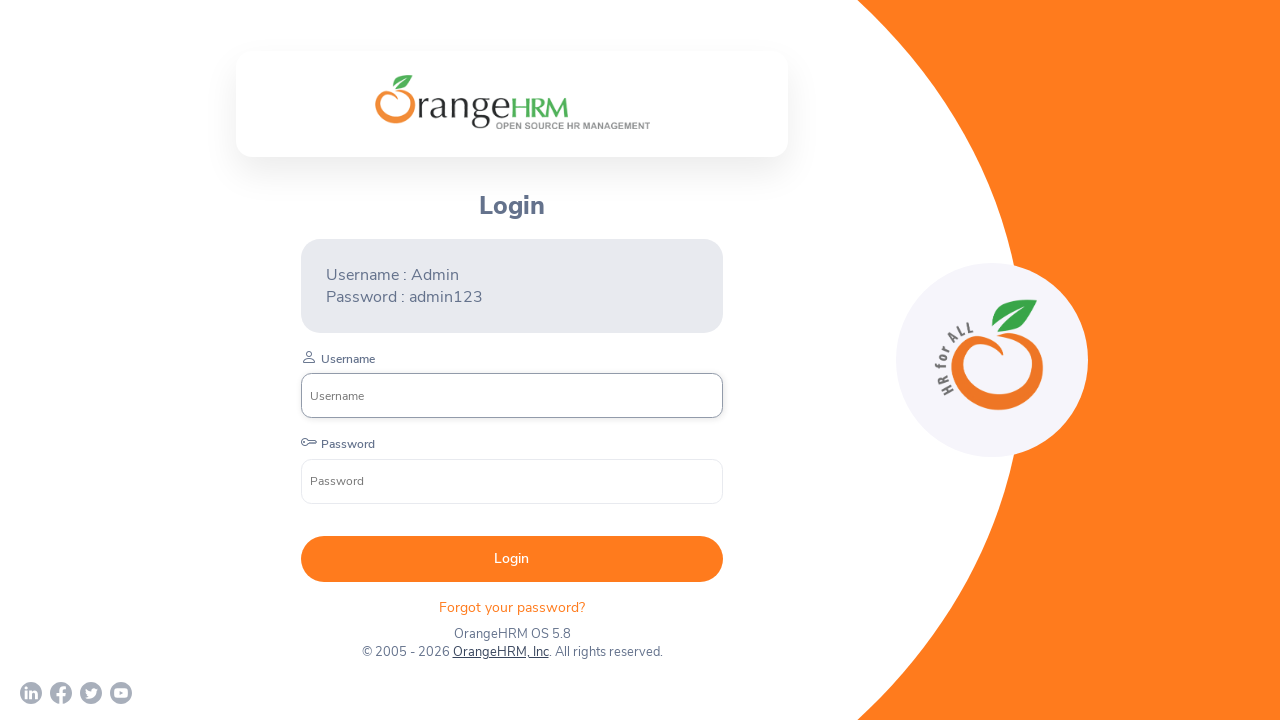

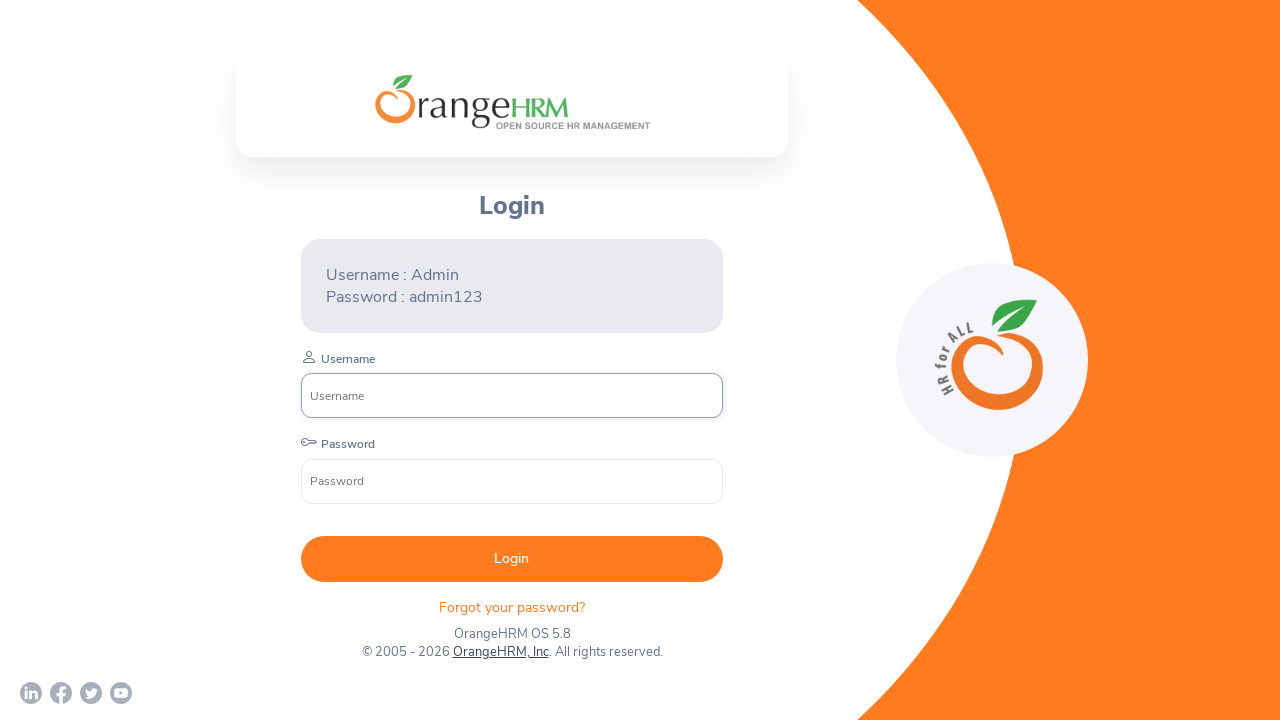